Tests various text input elements including textareas, readonly textbox, and disabled textbox by filling them and reading their values

Starting URL: https://omayo.blogspot.com/

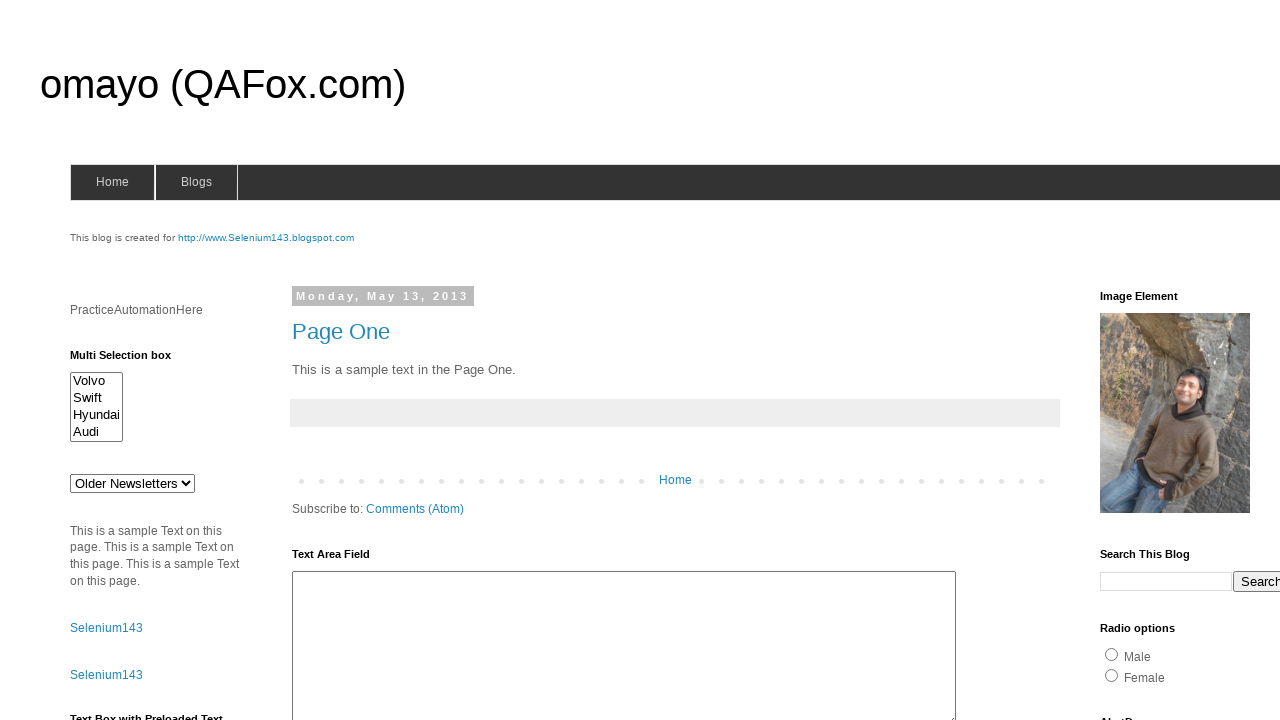

Filled first textarea with multiline text on textarea#ta1
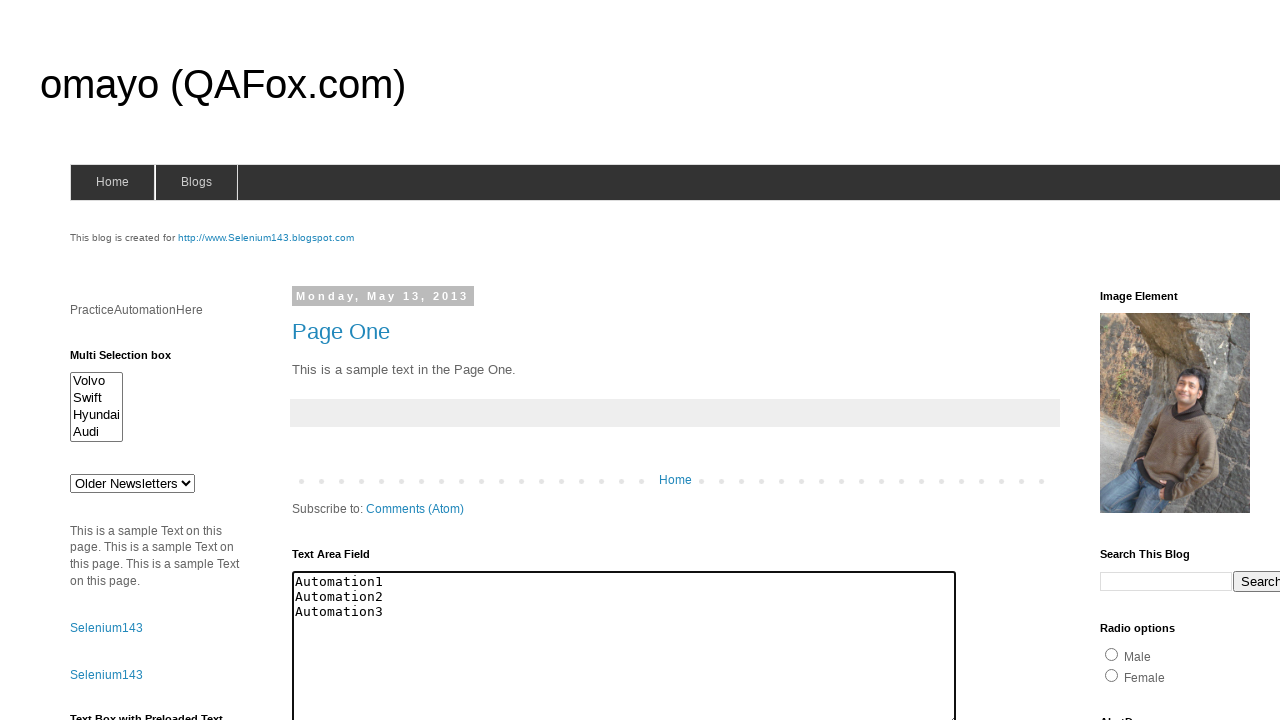

Retrieved text content from second textarea
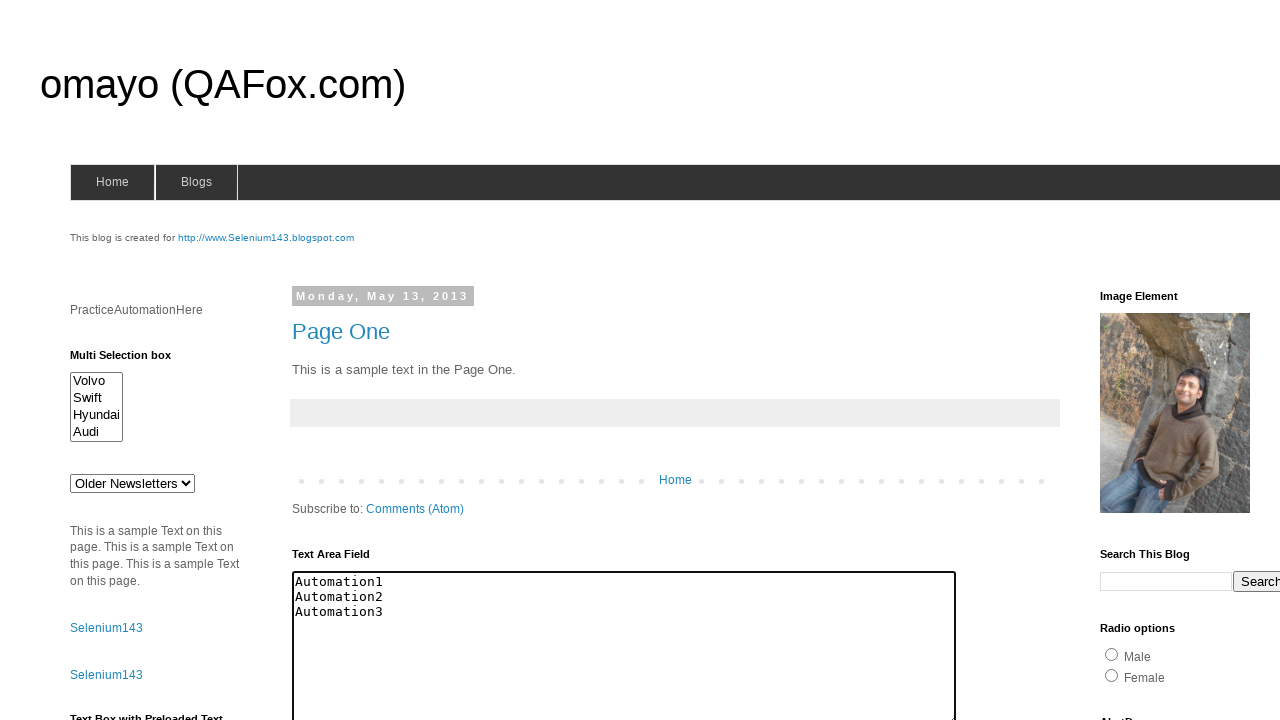

Retrieved value from readonly textbox
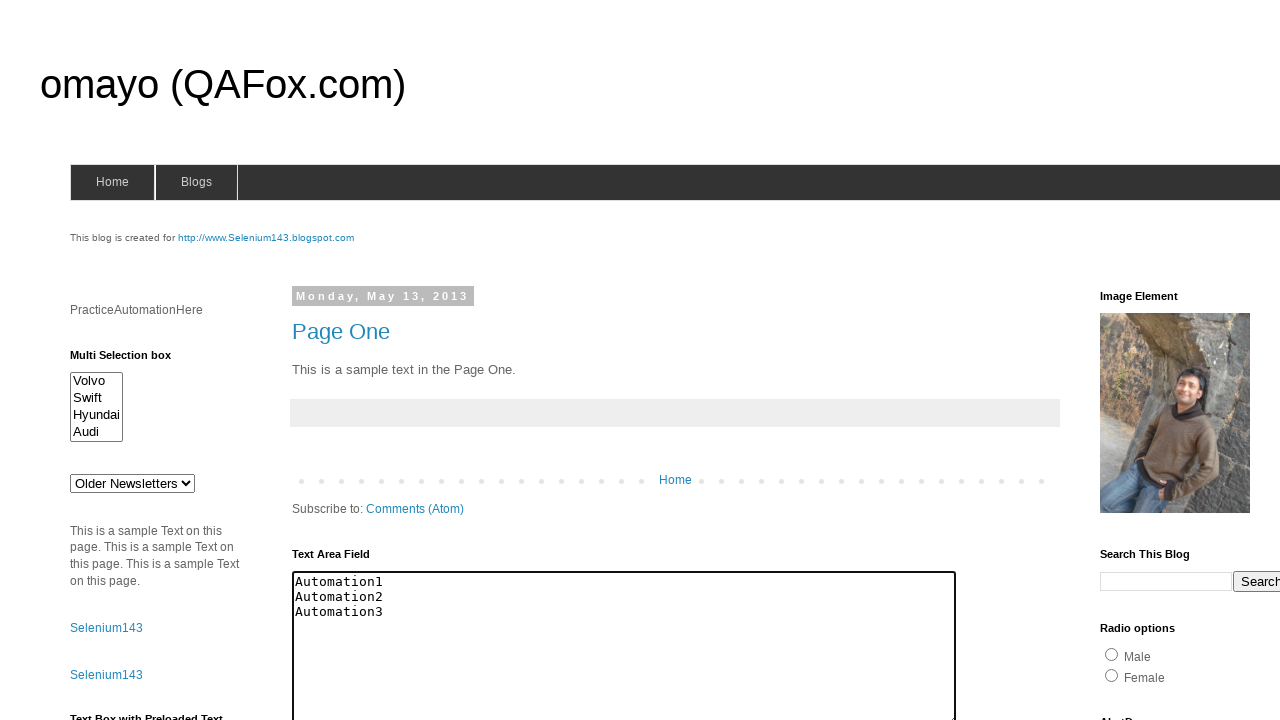

Removed disabled attribute from textbox using JavaScript
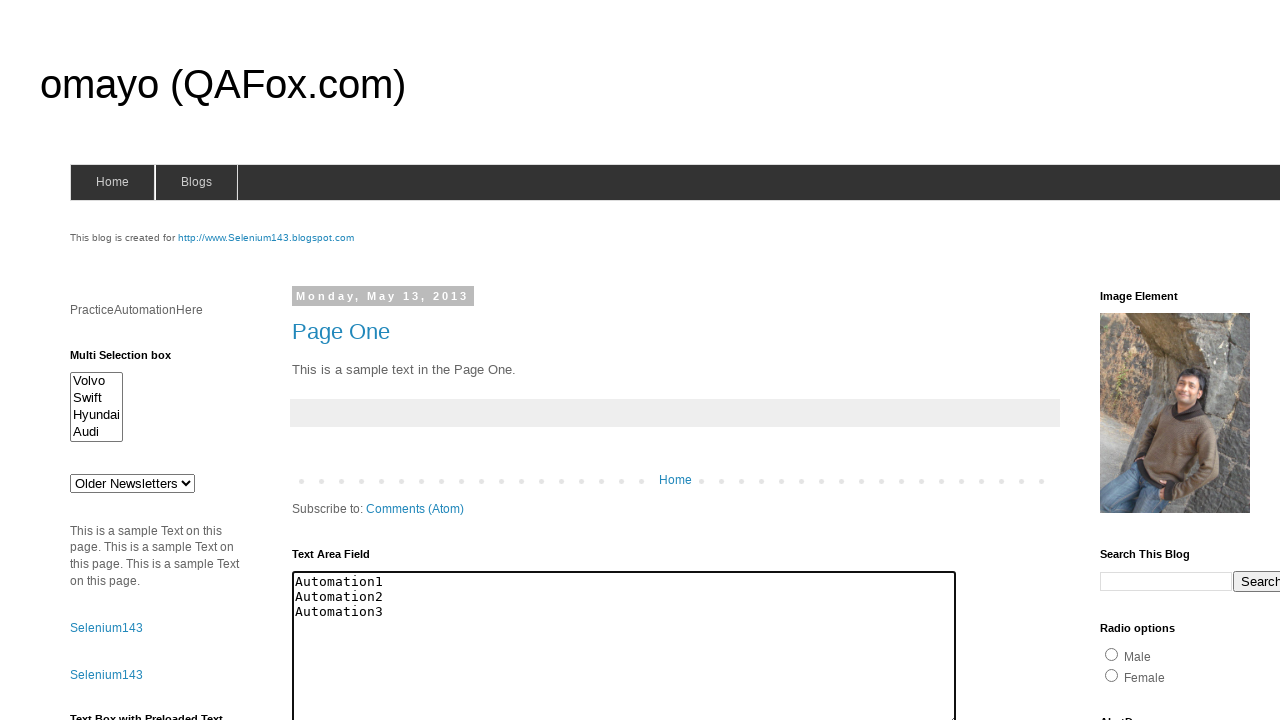

Filled previously disabled textbox with 'Demo' on #tb2
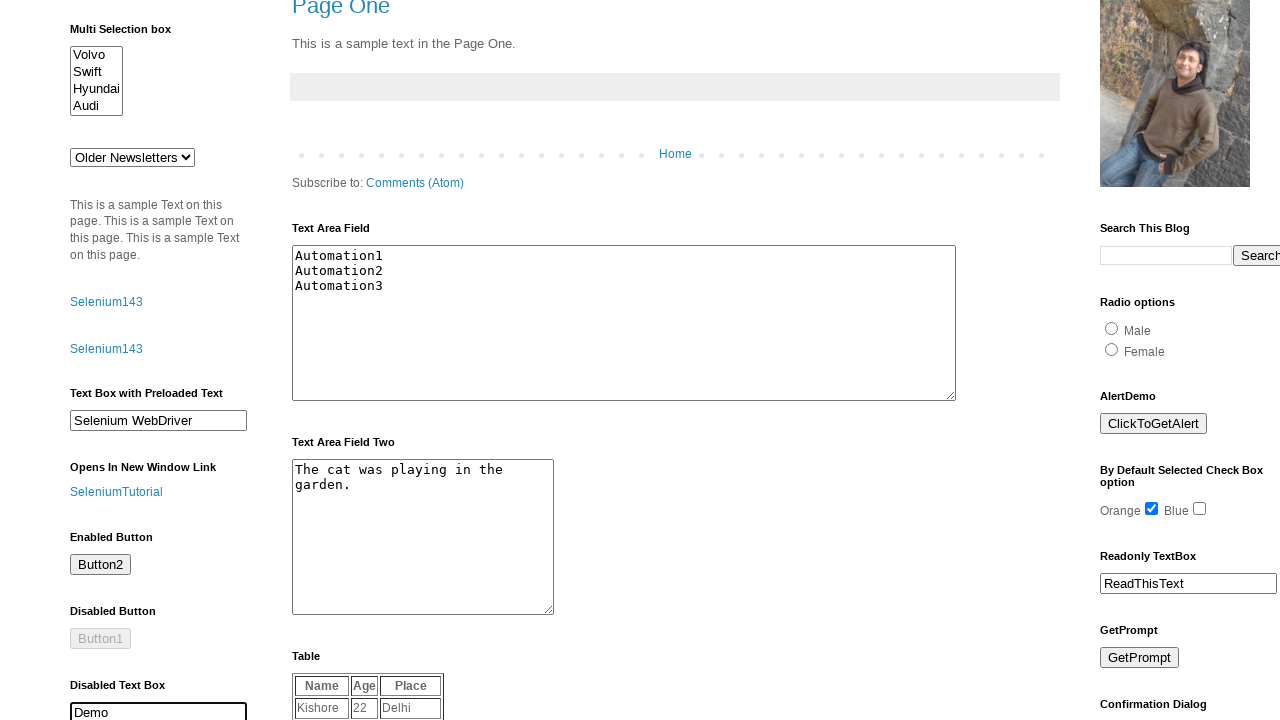

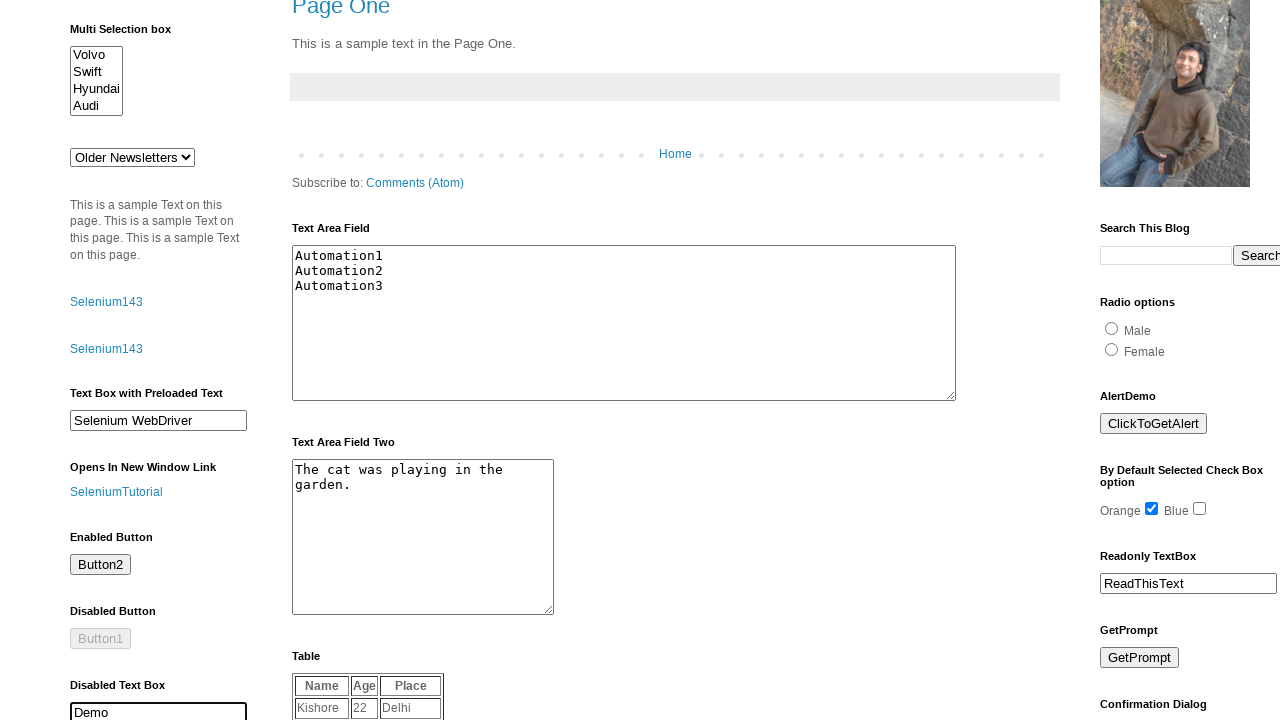